Verifies mobile number label and enters phone number

Starting URL: https://demoqa.com/automation-practice-form

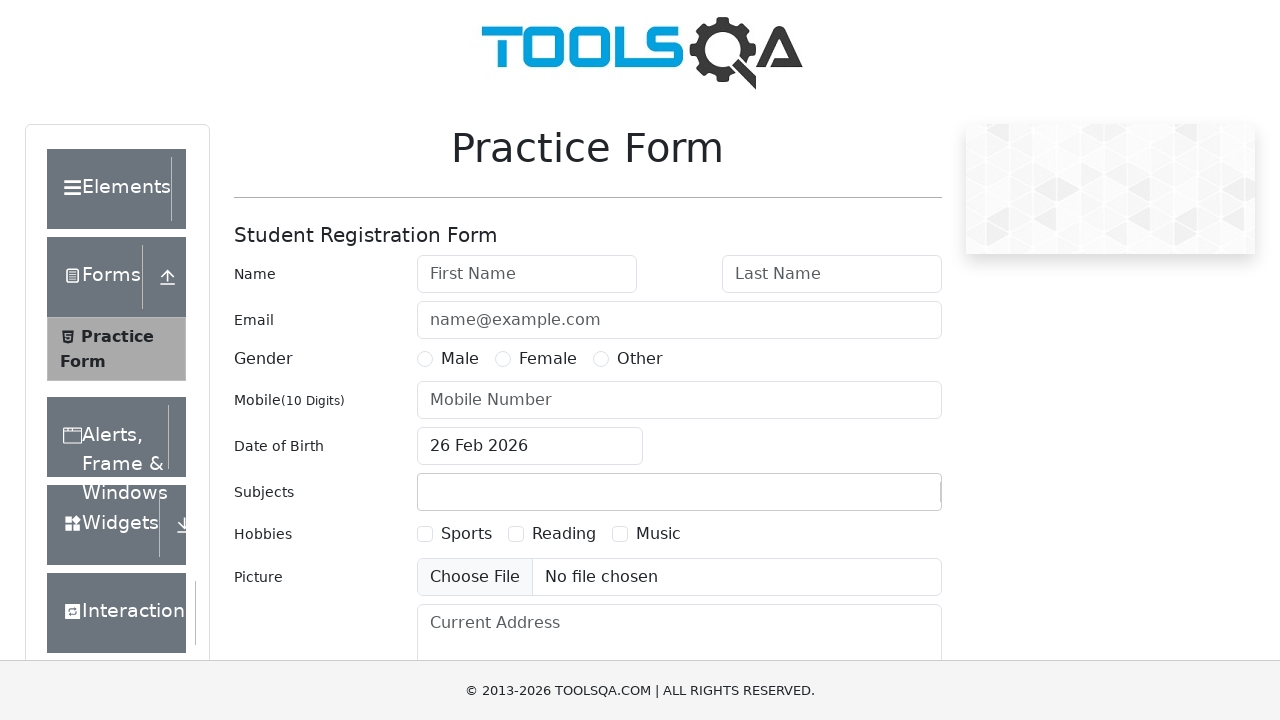

Entered phone number '9491420707' in mobile number field on #userNumber
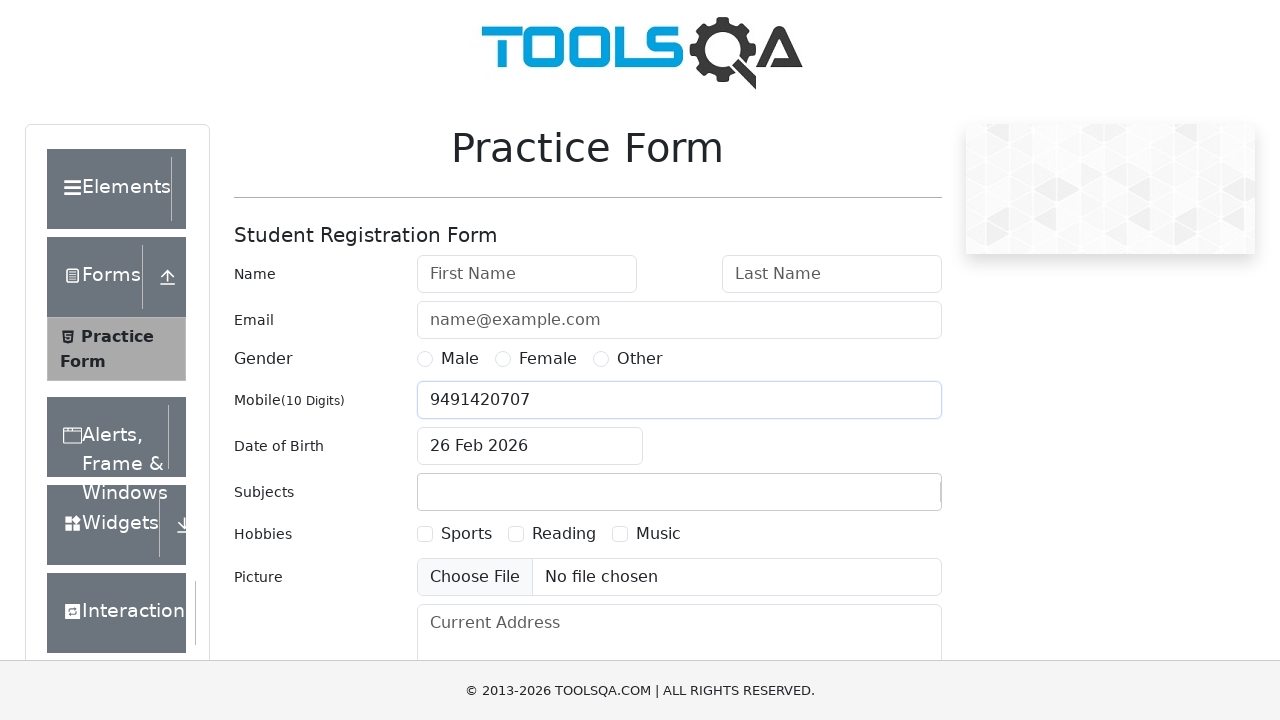

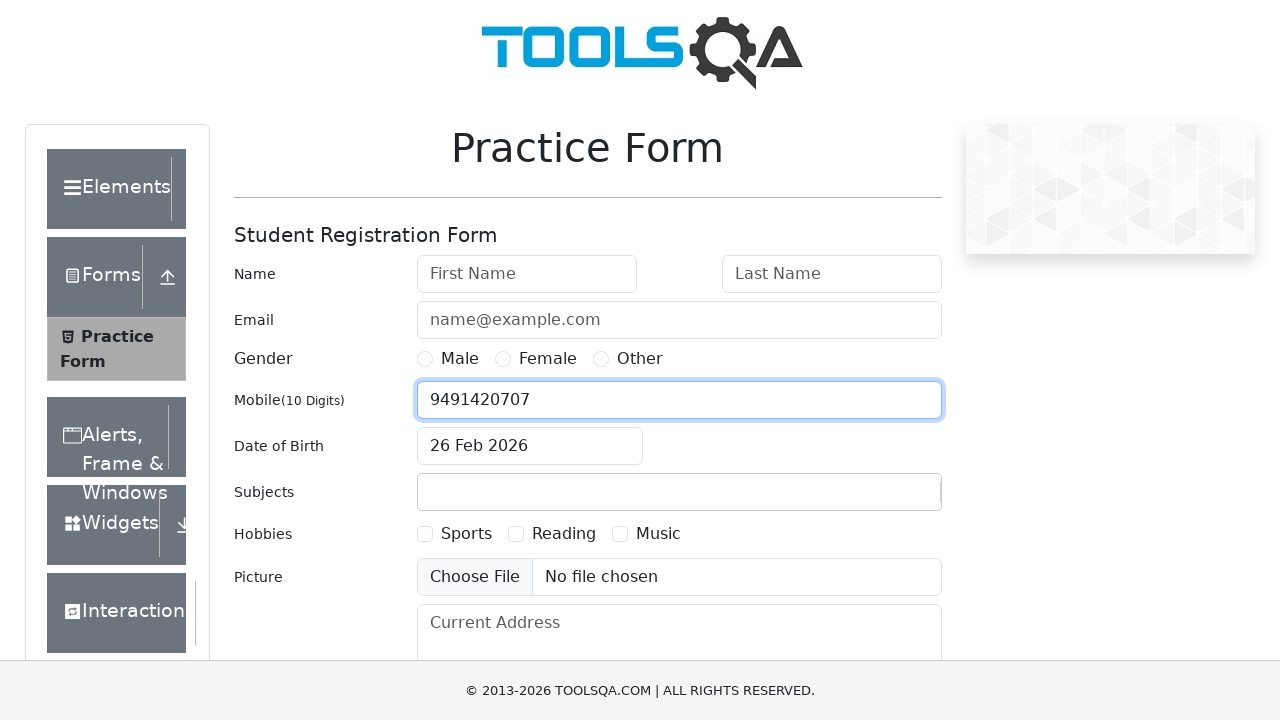